Tests JavaScript scroll functionality by scrolling down to a "CYDEO" link at the bottom of a large page, then scrolling back up to the "Home" link at the top.

Starting URL: https://practice.cydeo.com/large

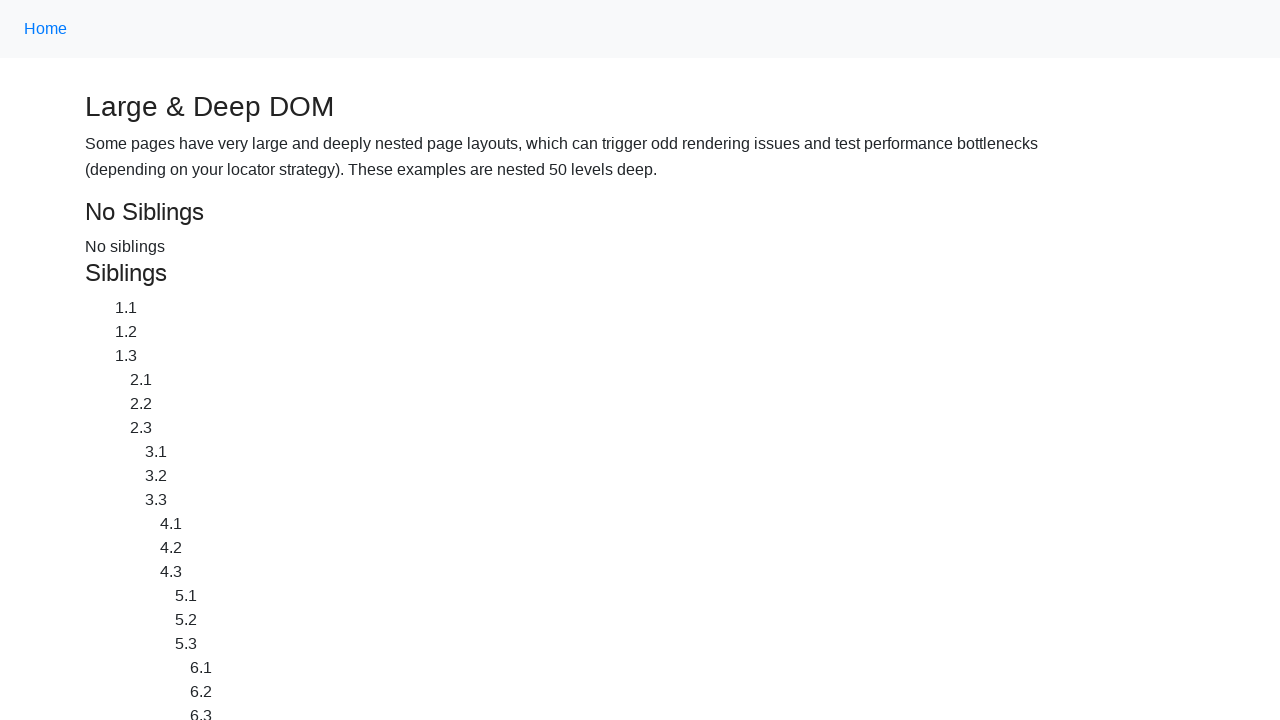

Located CYDEO link at the bottom of the page
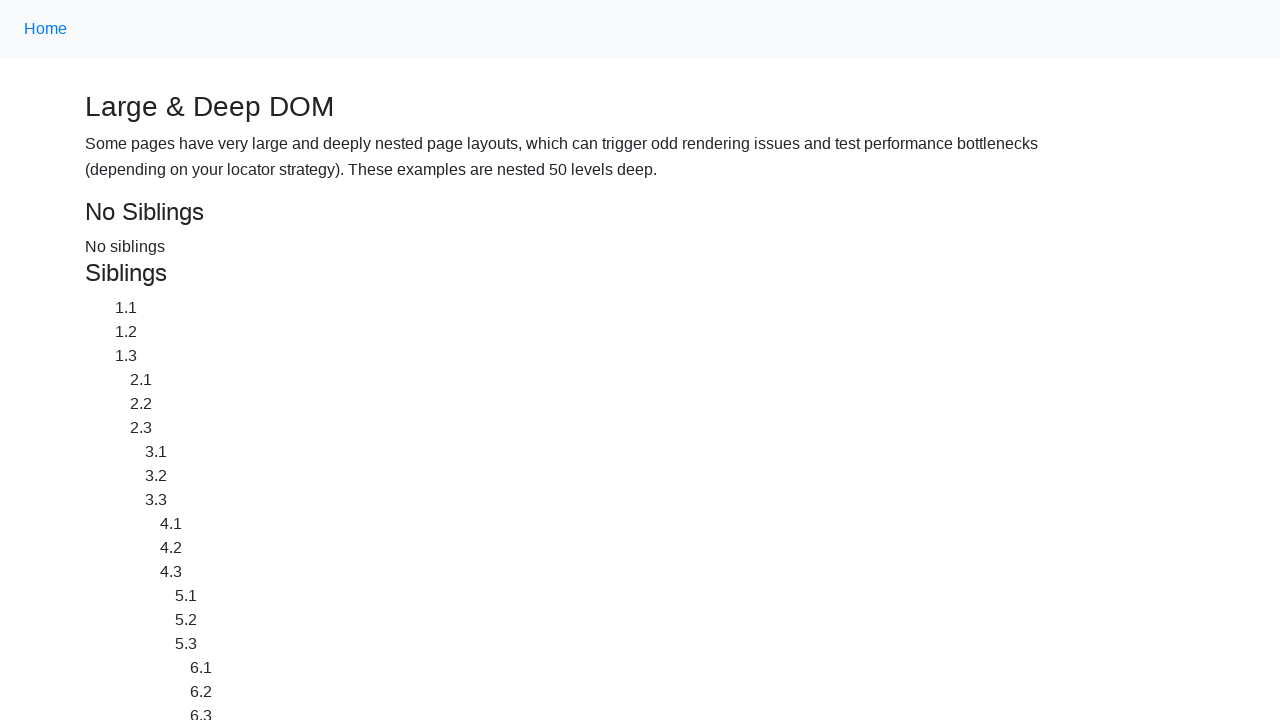

Located Home link at the top of the page
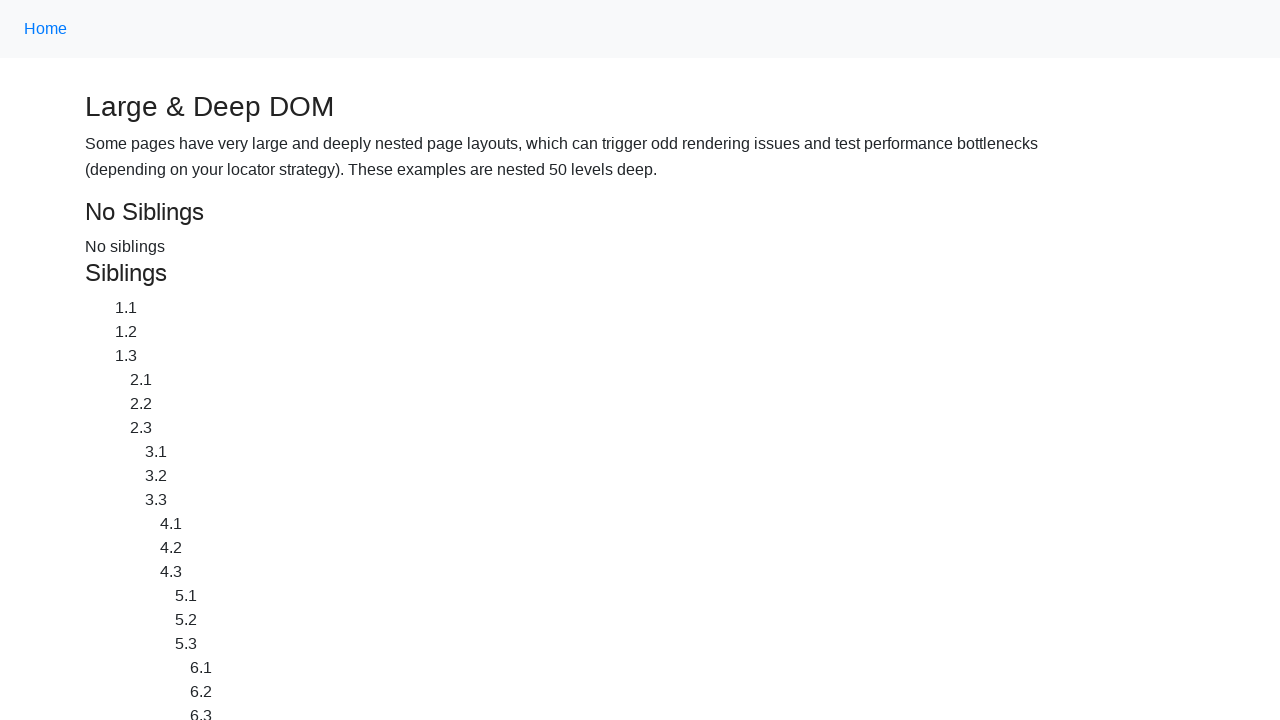

Scrolled down to CYDEO link at the bottom of the page
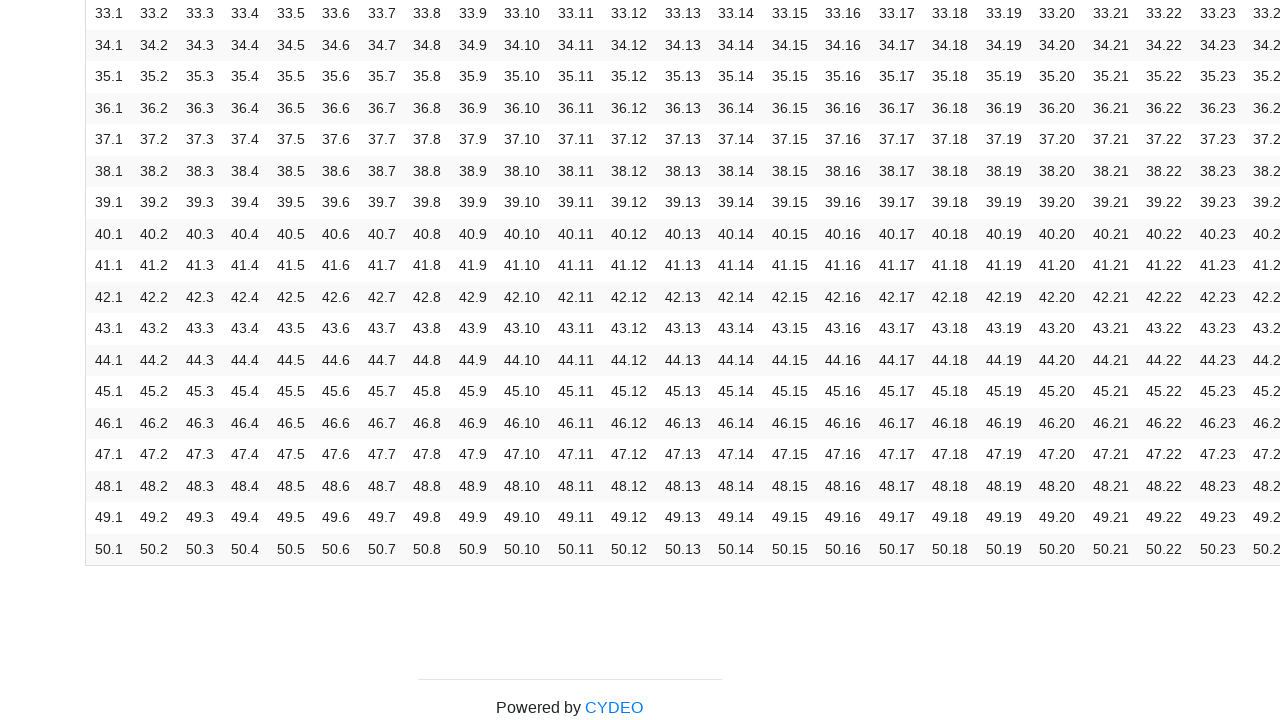

Waited 2 seconds before scrolling back up
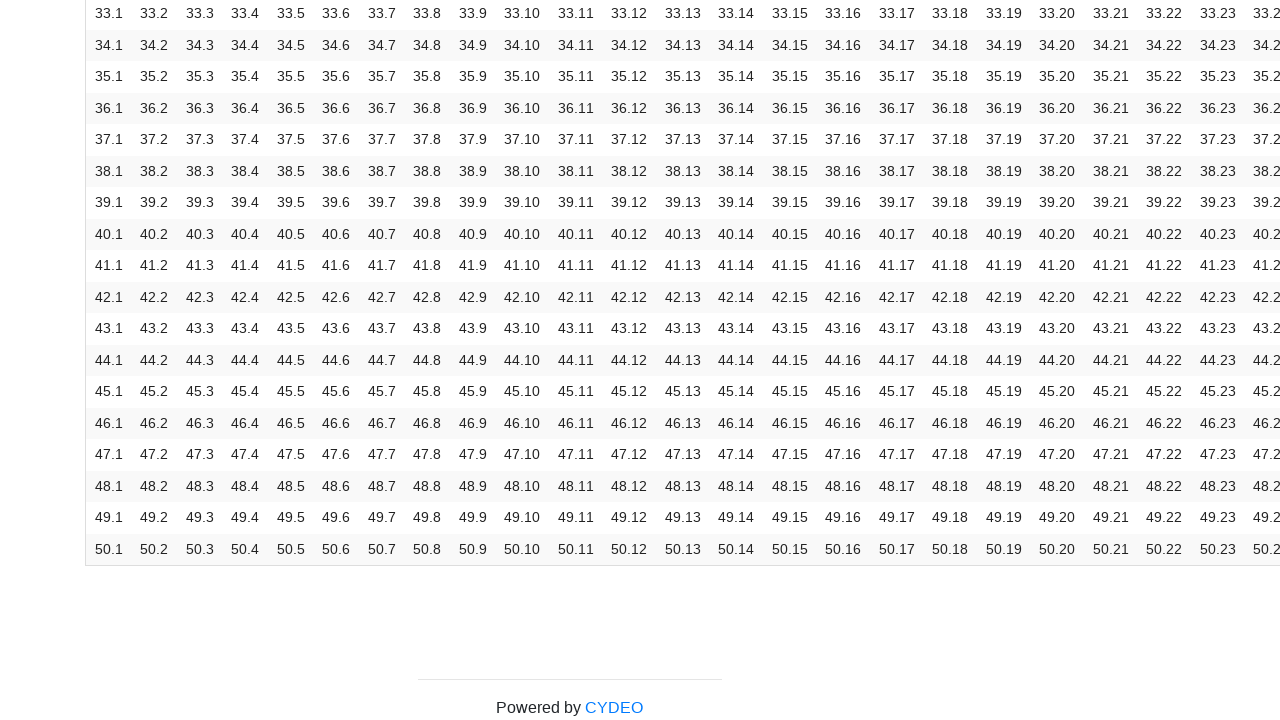

Scrolled up to Home link at the top of the page
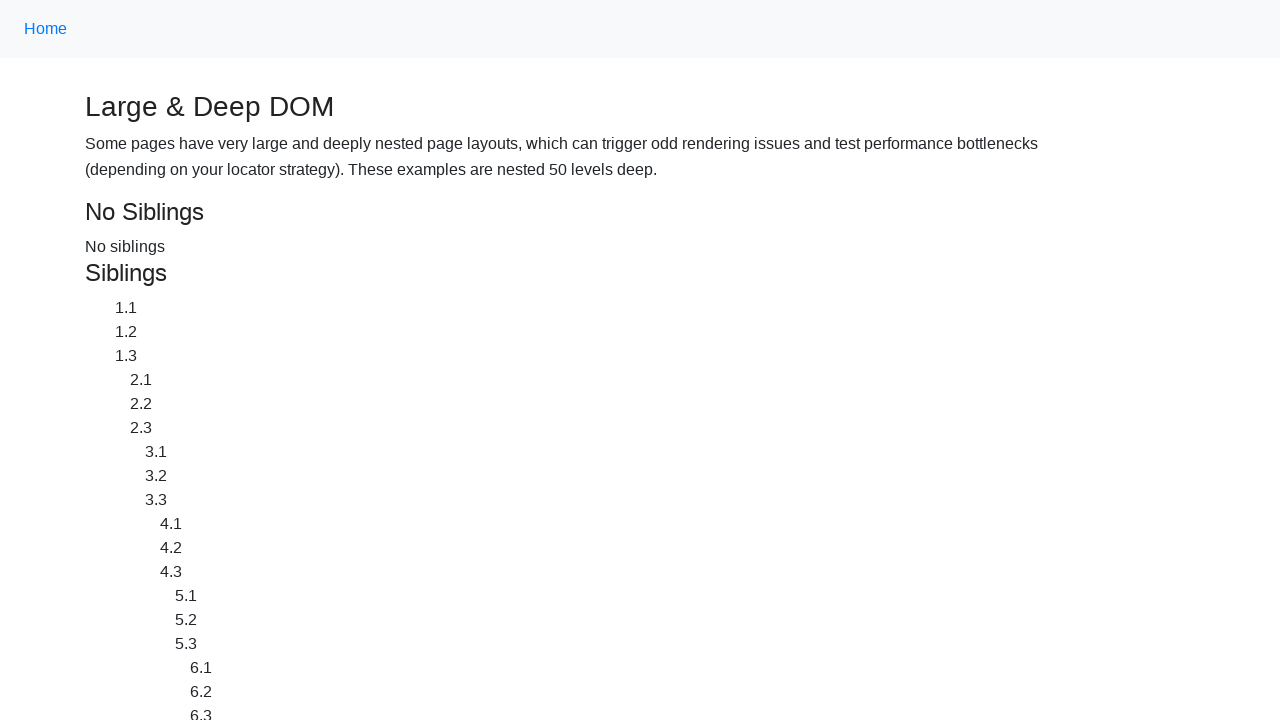

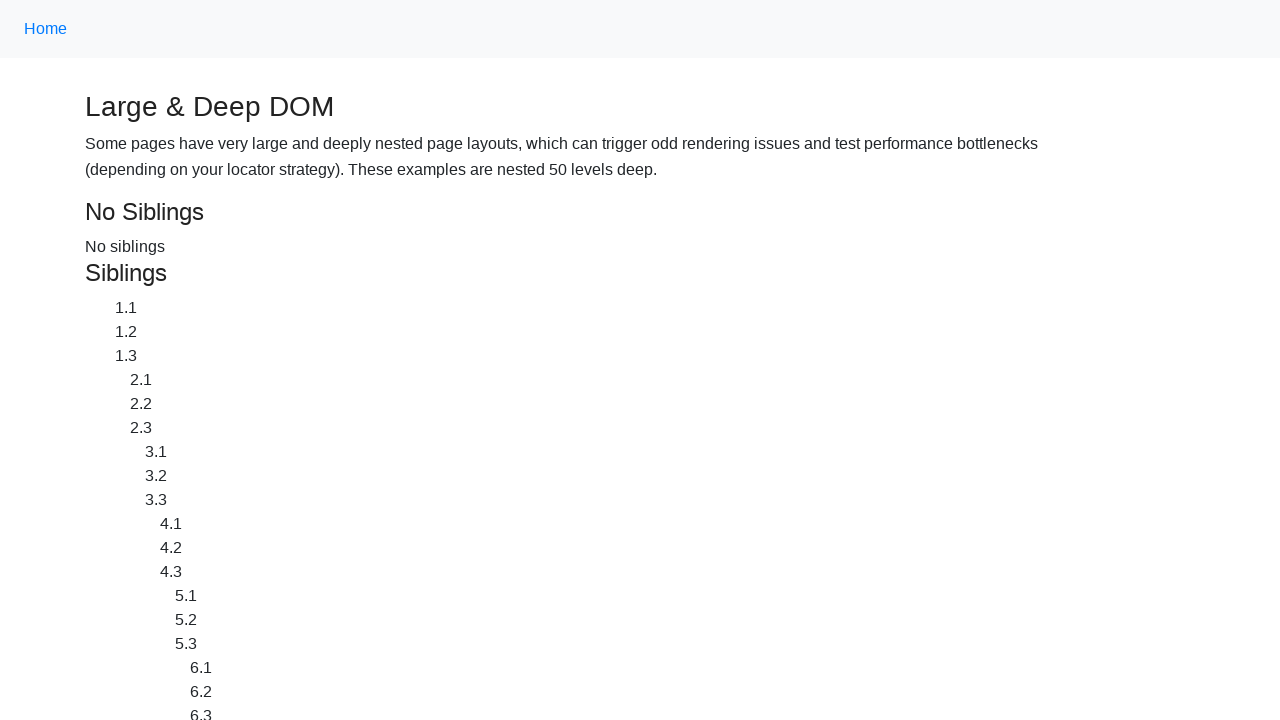